Tests right-click (context click) functionality by right-clicking a button and verifying the success message

Starting URL: https://demoqa.com/buttons

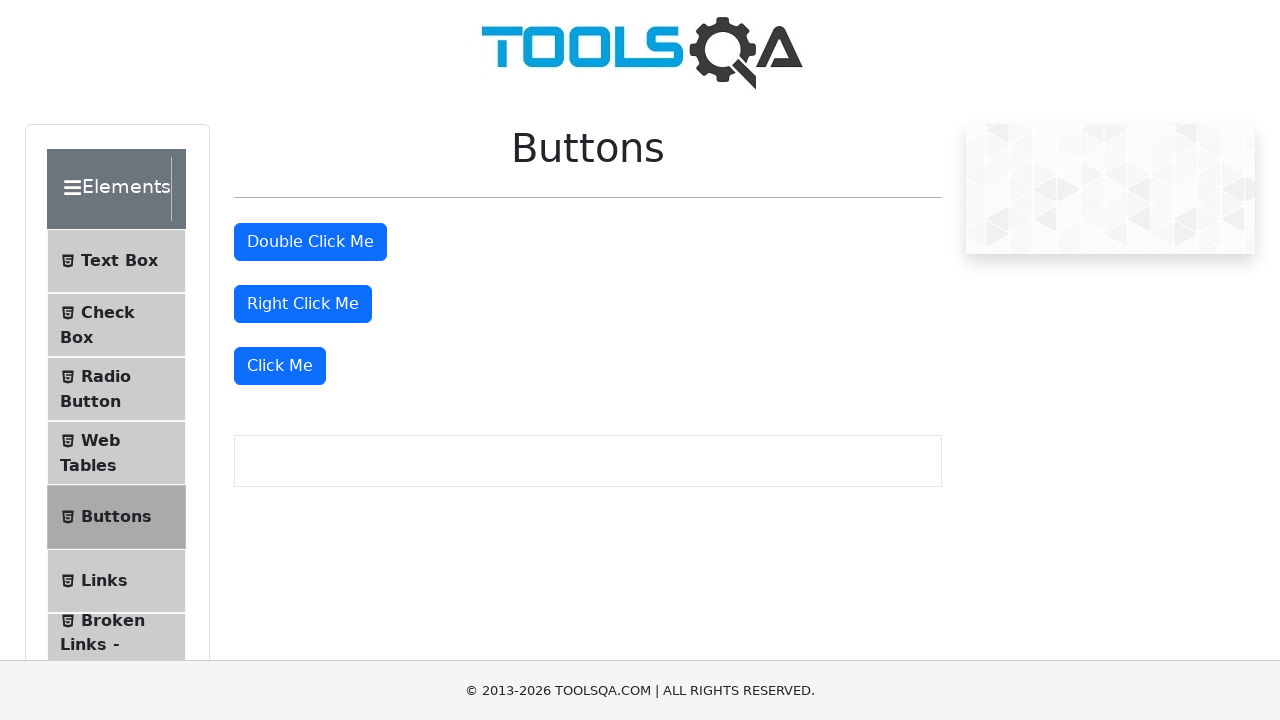

Scrolled right-click button into view
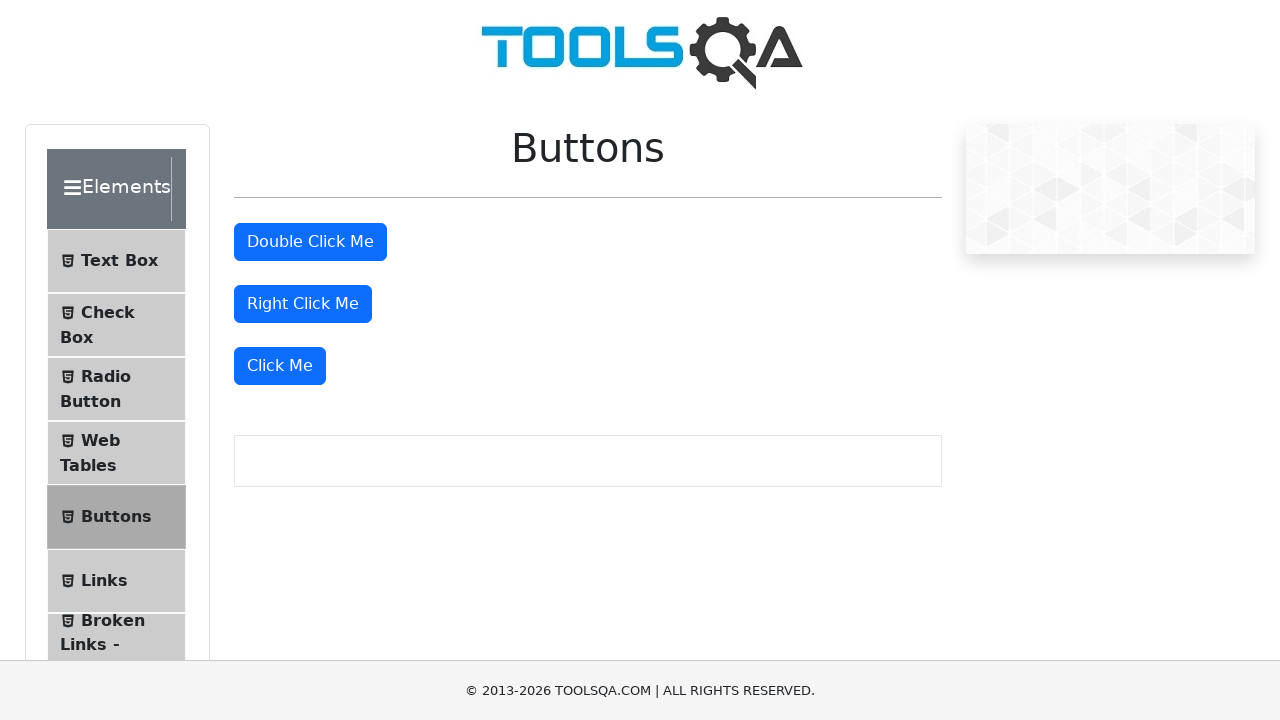

Right-clicked the button to trigger context menu at (303, 304) on #rightClickBtn
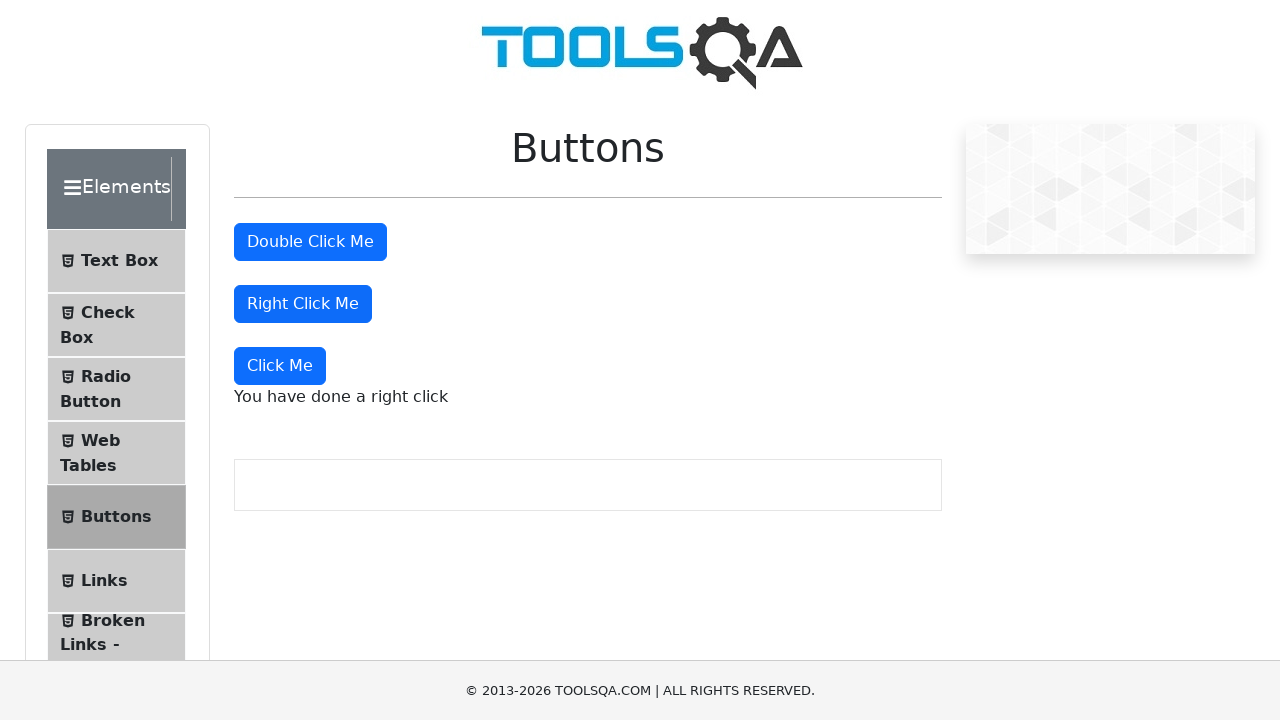

Verified success message appeared after right-click
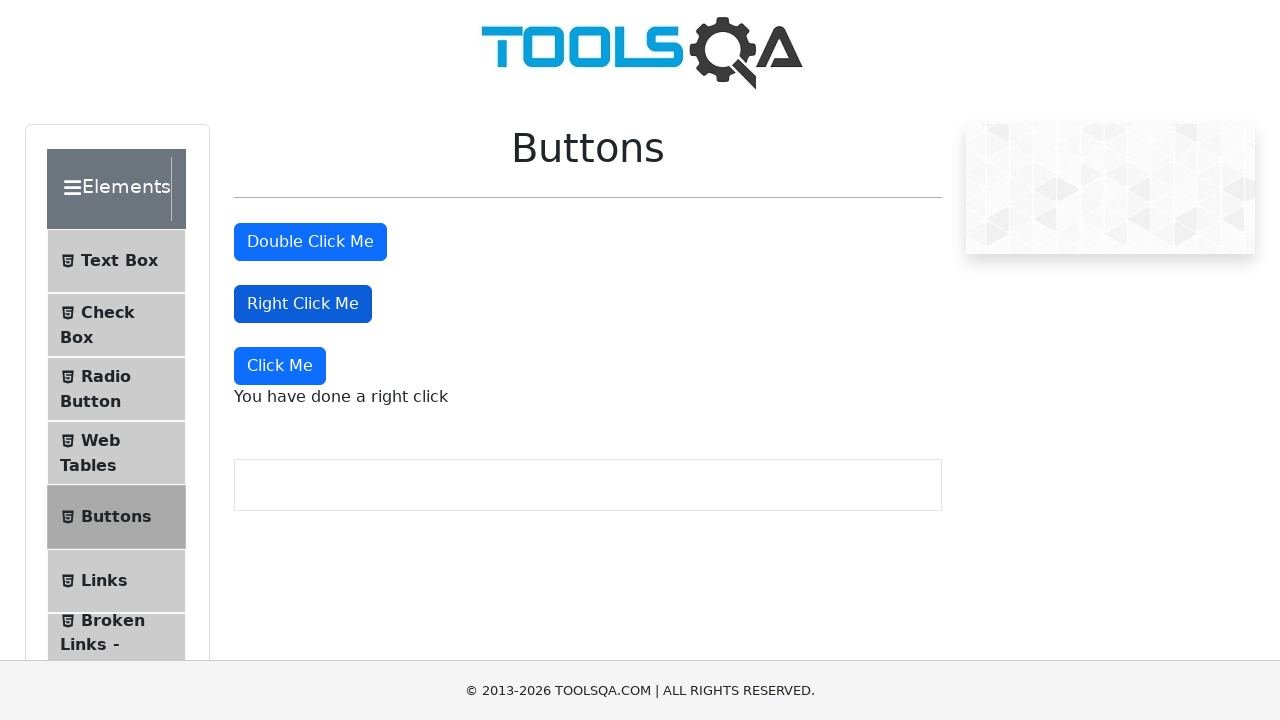

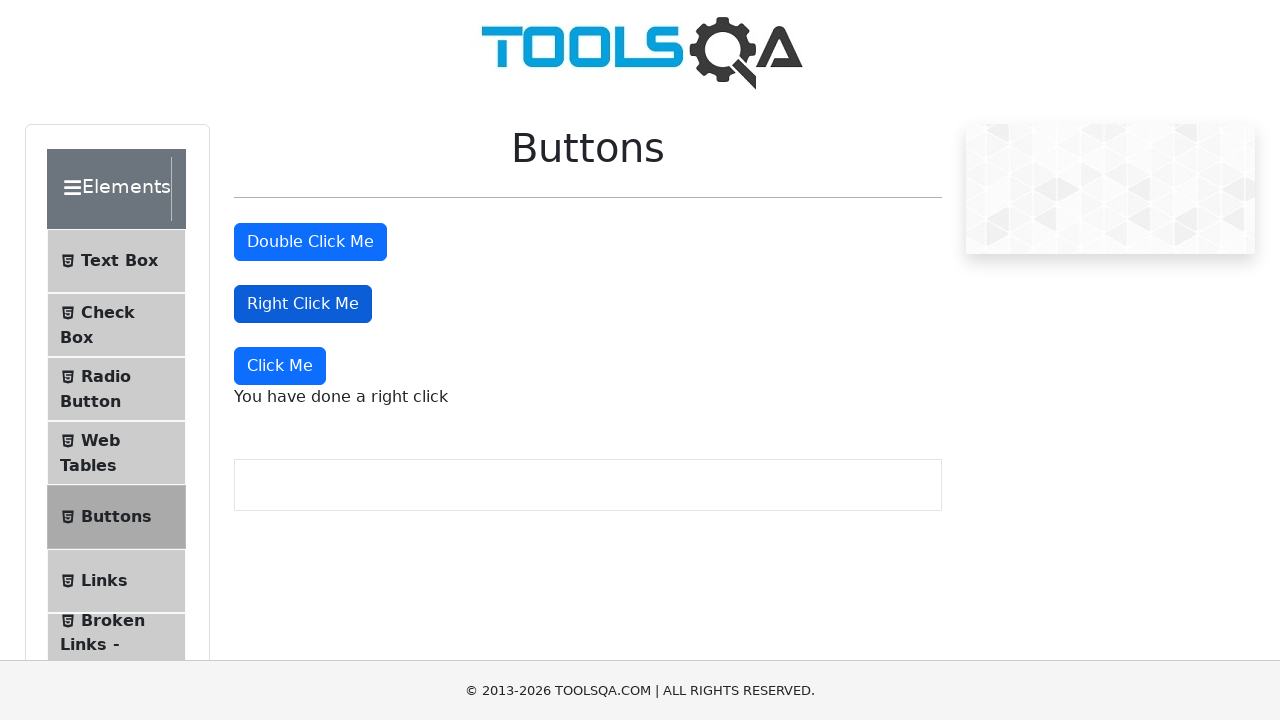